Tests the add/remove elements functionality by adding two elements, deleting one, and verifying one delete button remains

Starting URL: http://the-internet.herokuapp.com/add_remove_elements/

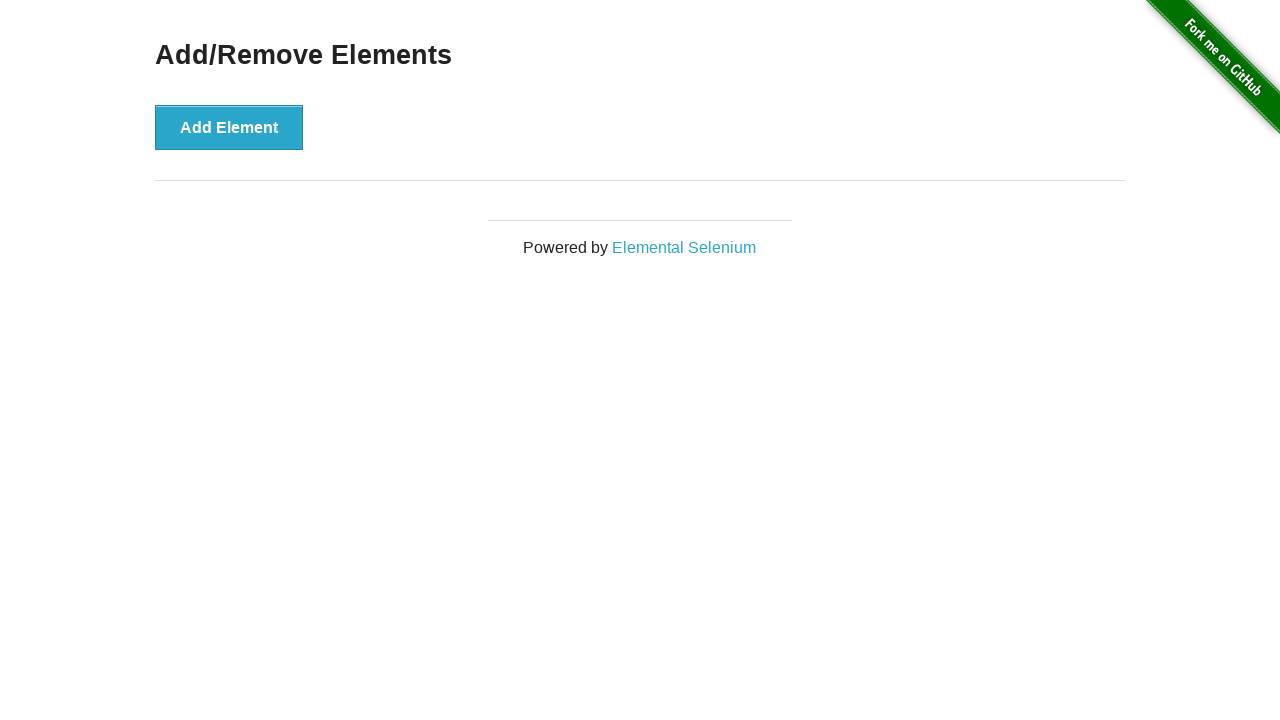

Clicked 'Add Element' button (first click) at (229, 127) on xpath=//*[@onclick="addElement()"]
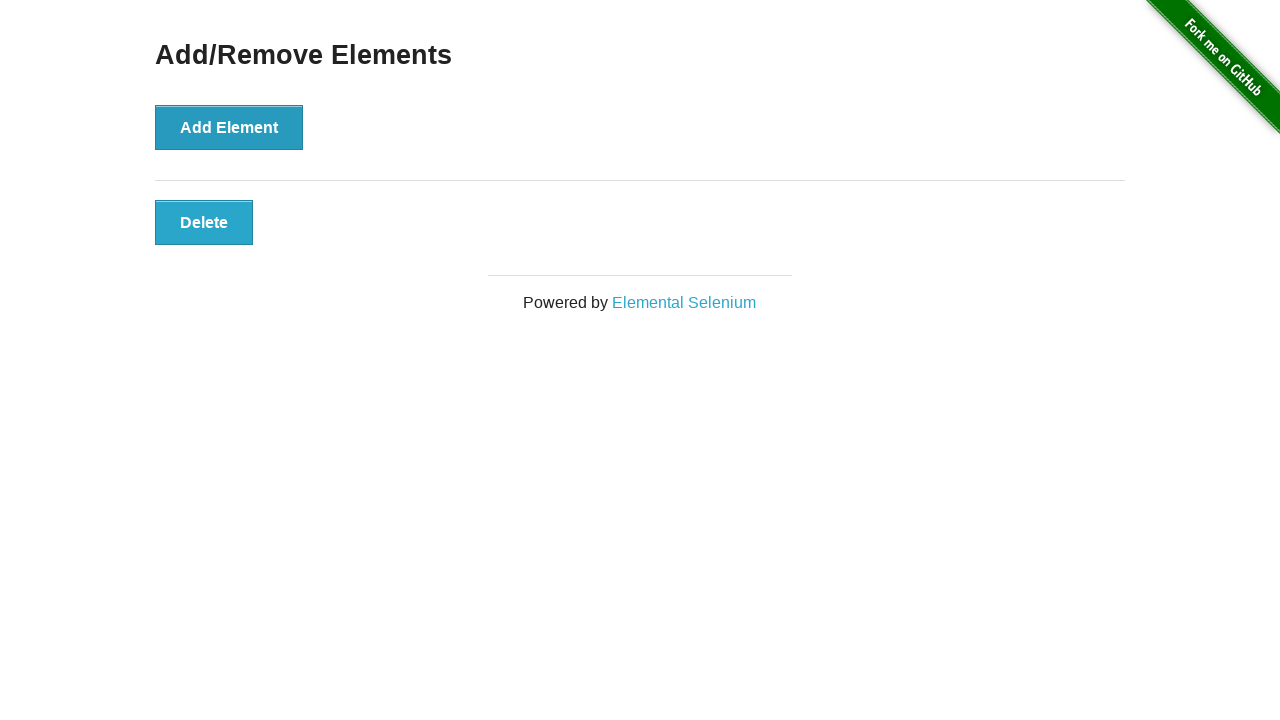

Clicked 'Add Element' button (second click) at (229, 127) on xpath=//*[@onclick="addElement()"]
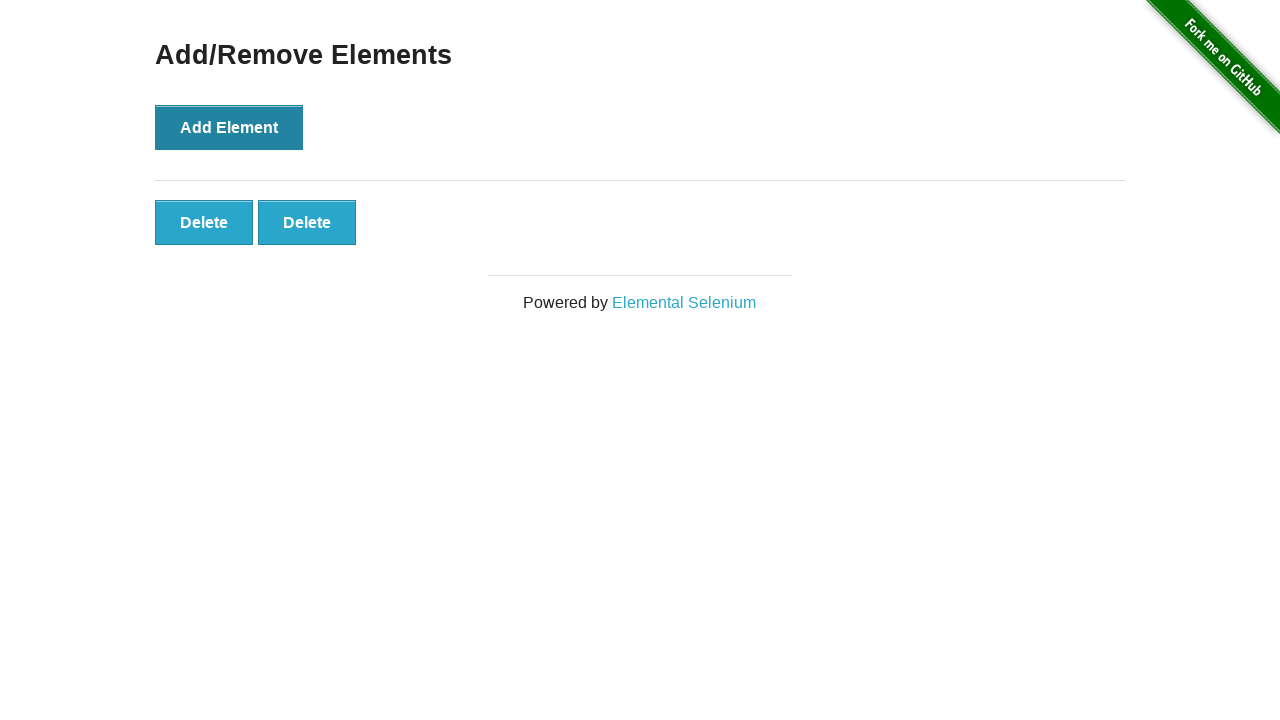

Clicked 'Delete' button to remove one element at (204, 222) on xpath=//*[@onclick="deleteElement()"]
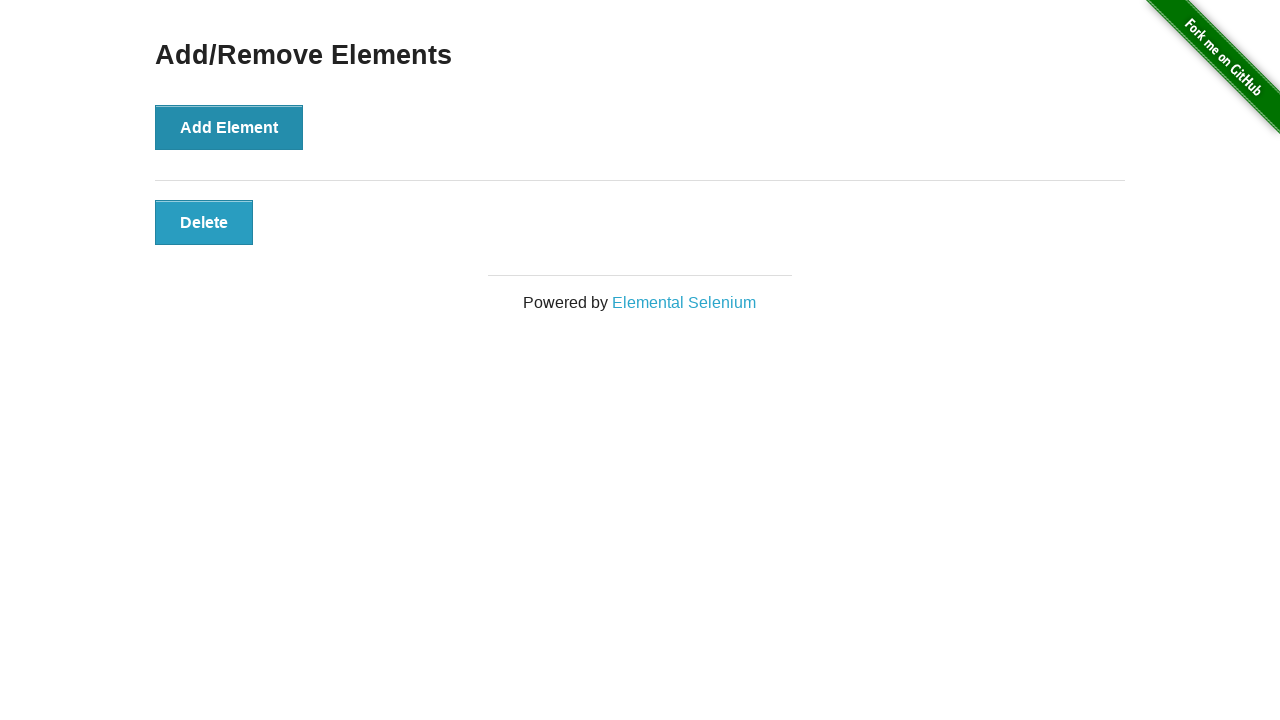

Located remaining delete buttons
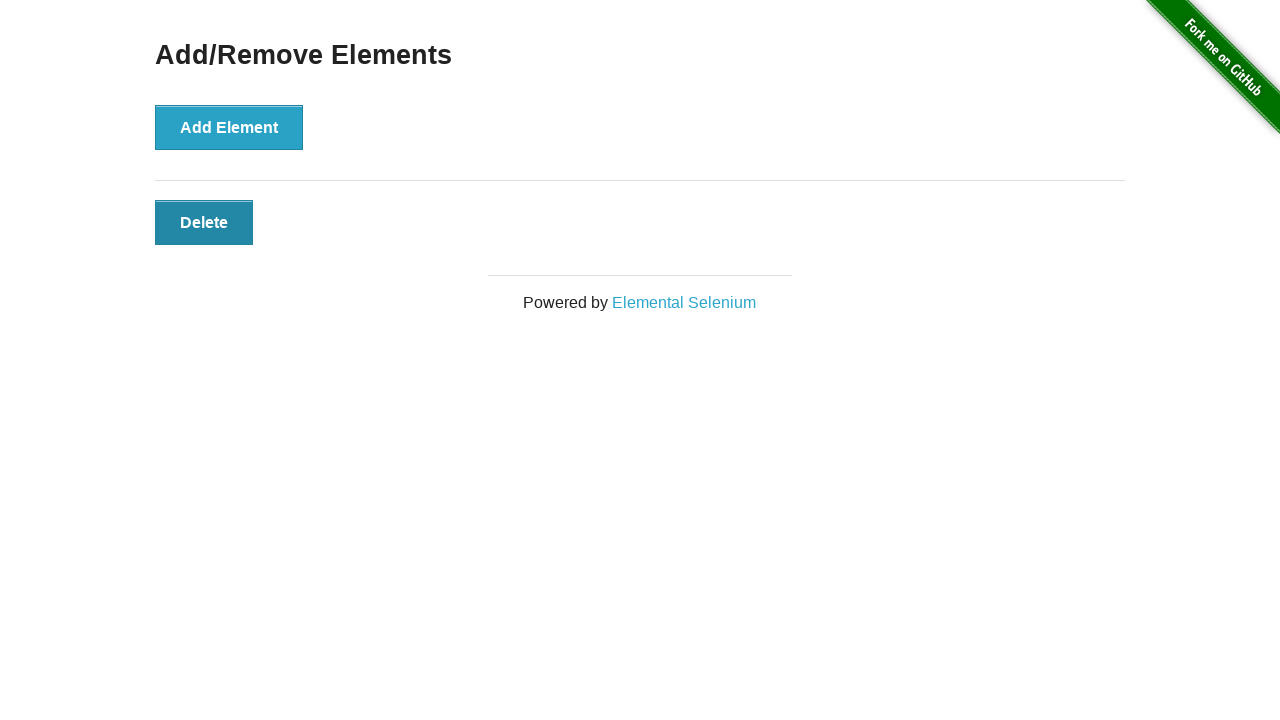

Verified exactly one delete button remains
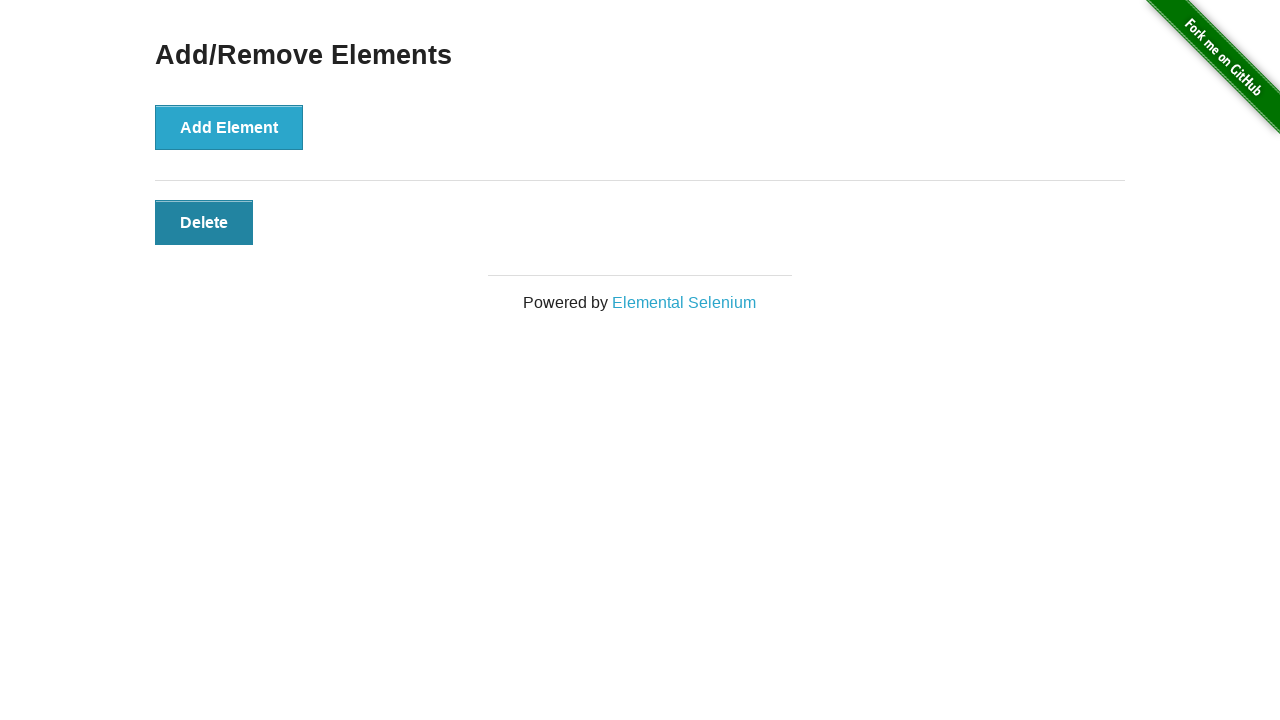

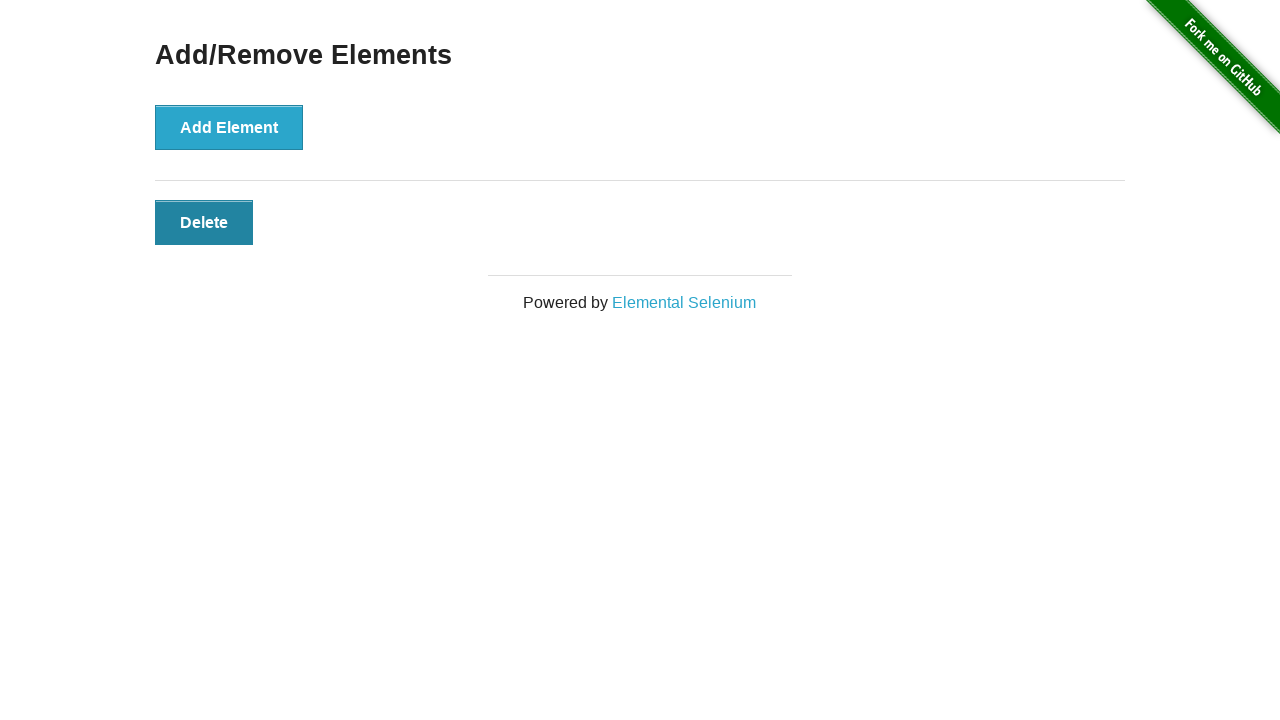